Tests clicking on the "Create Account" link on the Rediff homepage using partial link text matching

Starting URL: https://www.rediff.com/

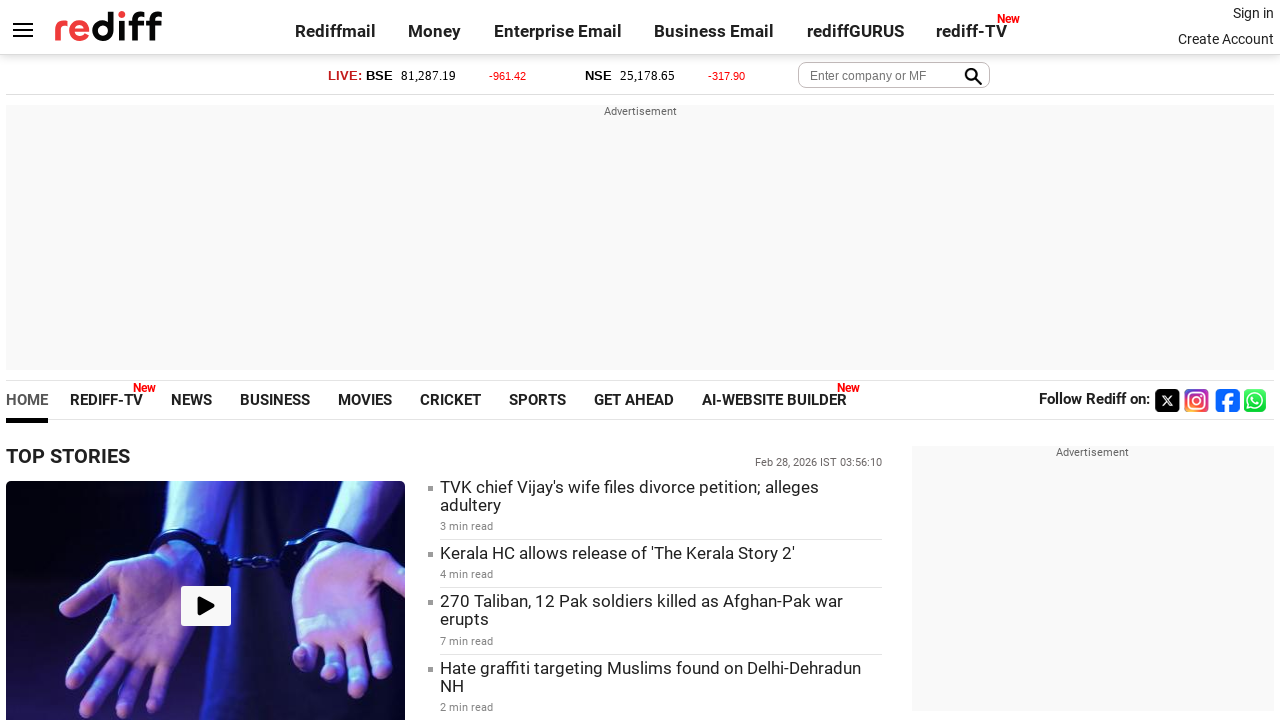

Navigated to Rediff homepage
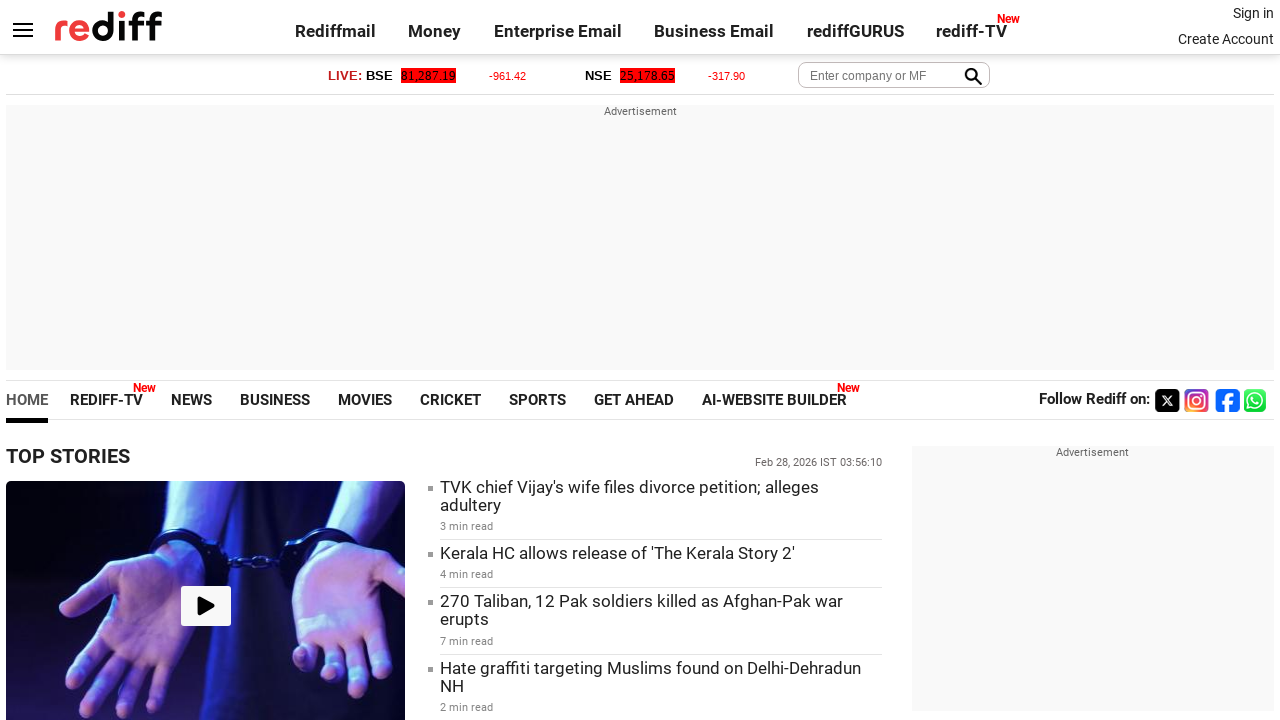

Clicked on 'Create Account' link using partial text matching at (1226, 39) on a:has-text('Create Ac')
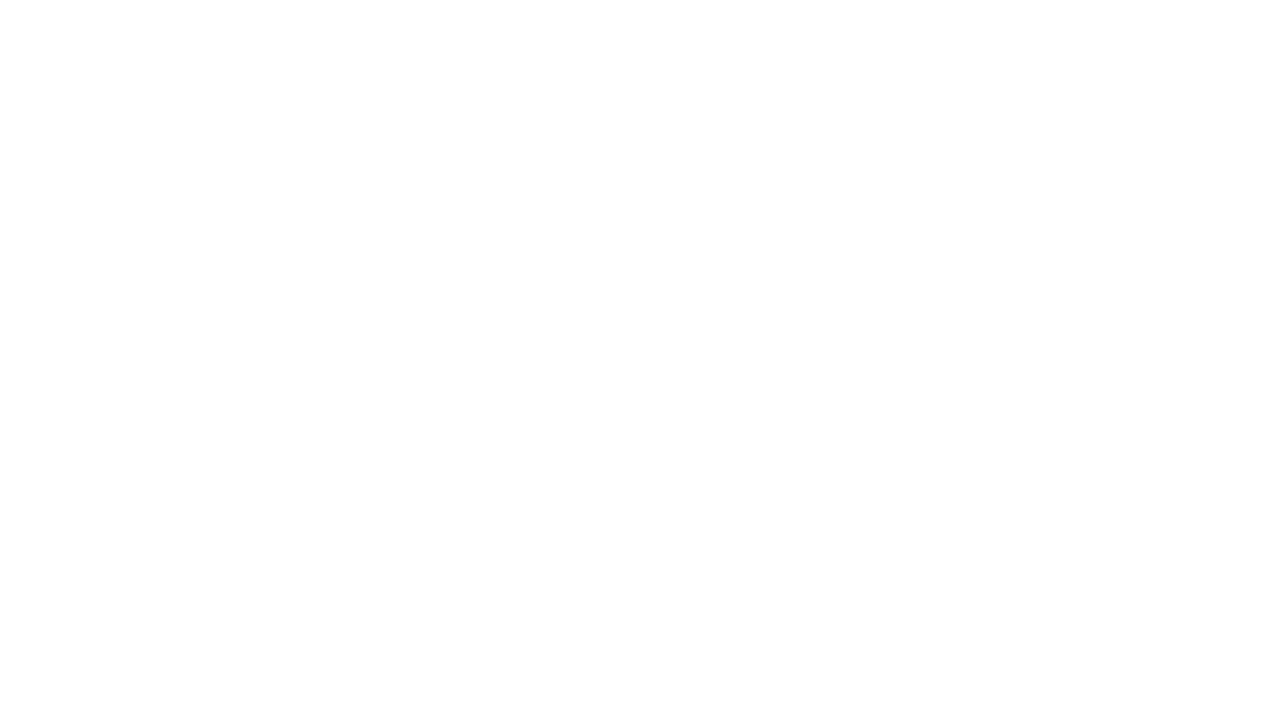

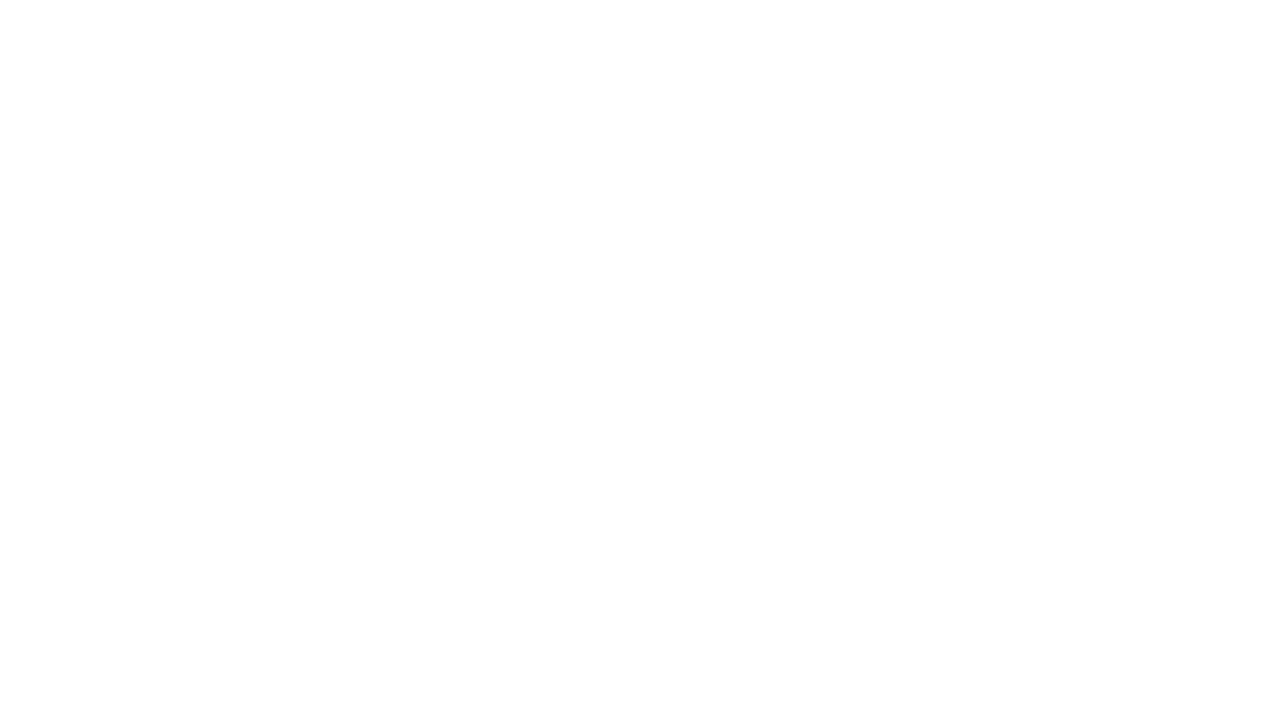